Tests slider manipulation by moving the slider handle to a specific position using mouse actions

Starting URL: https://demoqa.com/slider

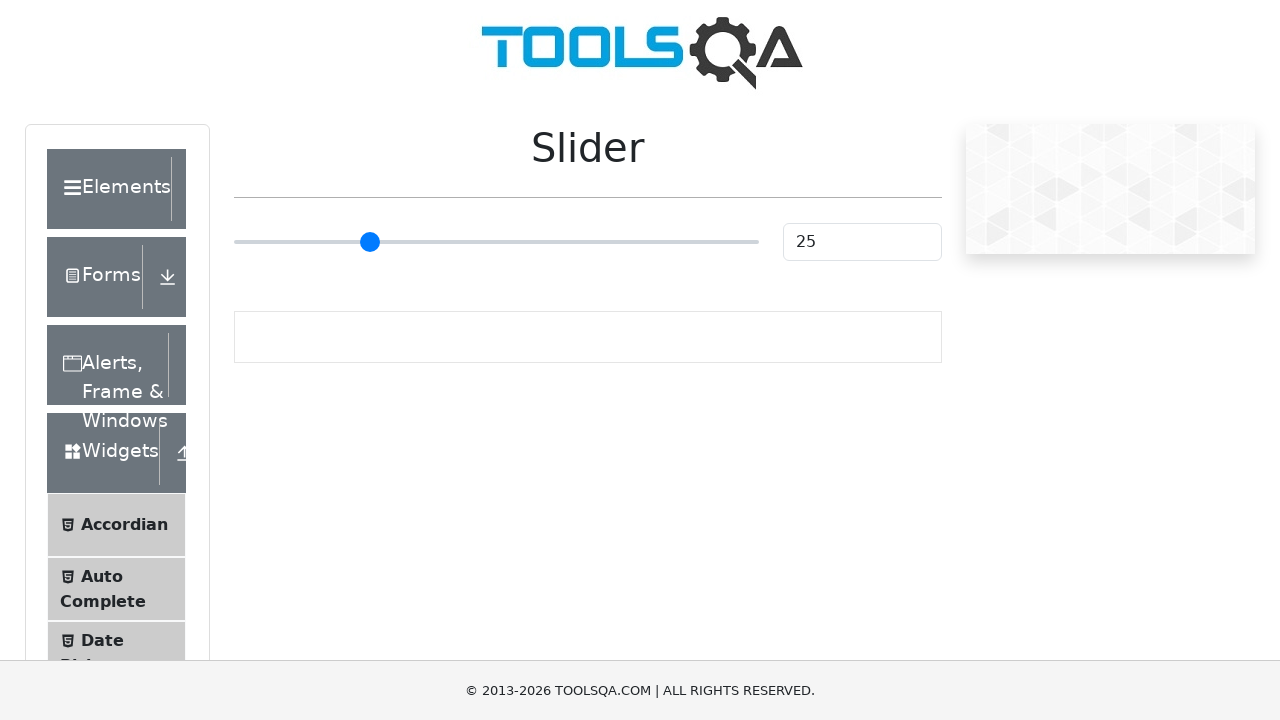

Located slider element
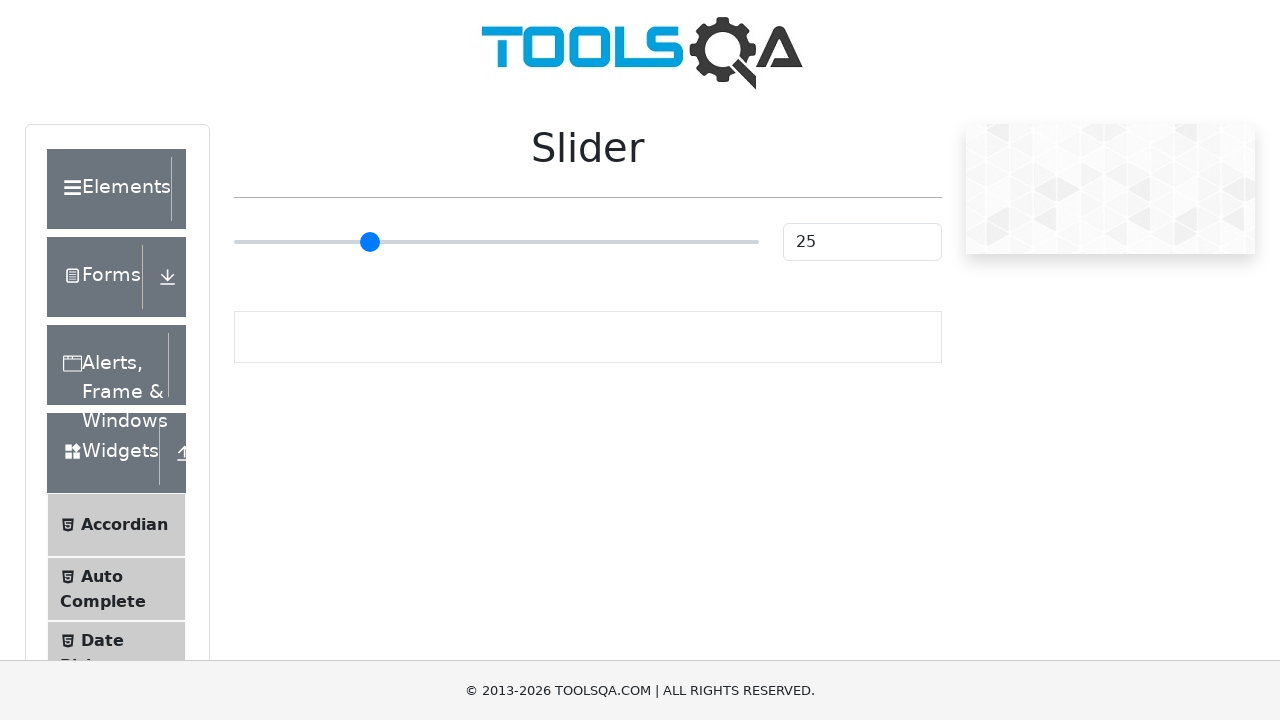

Retrieved slider bounding box dimensions
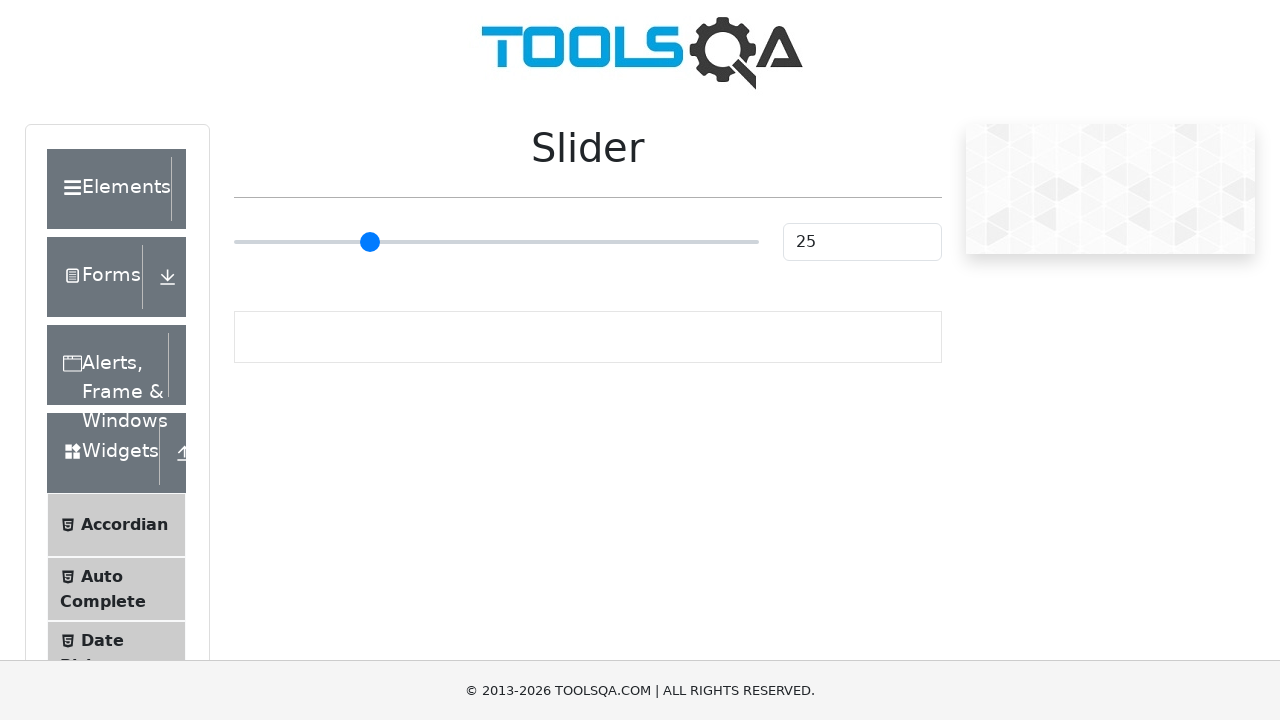

Extracted slider width for position calculation
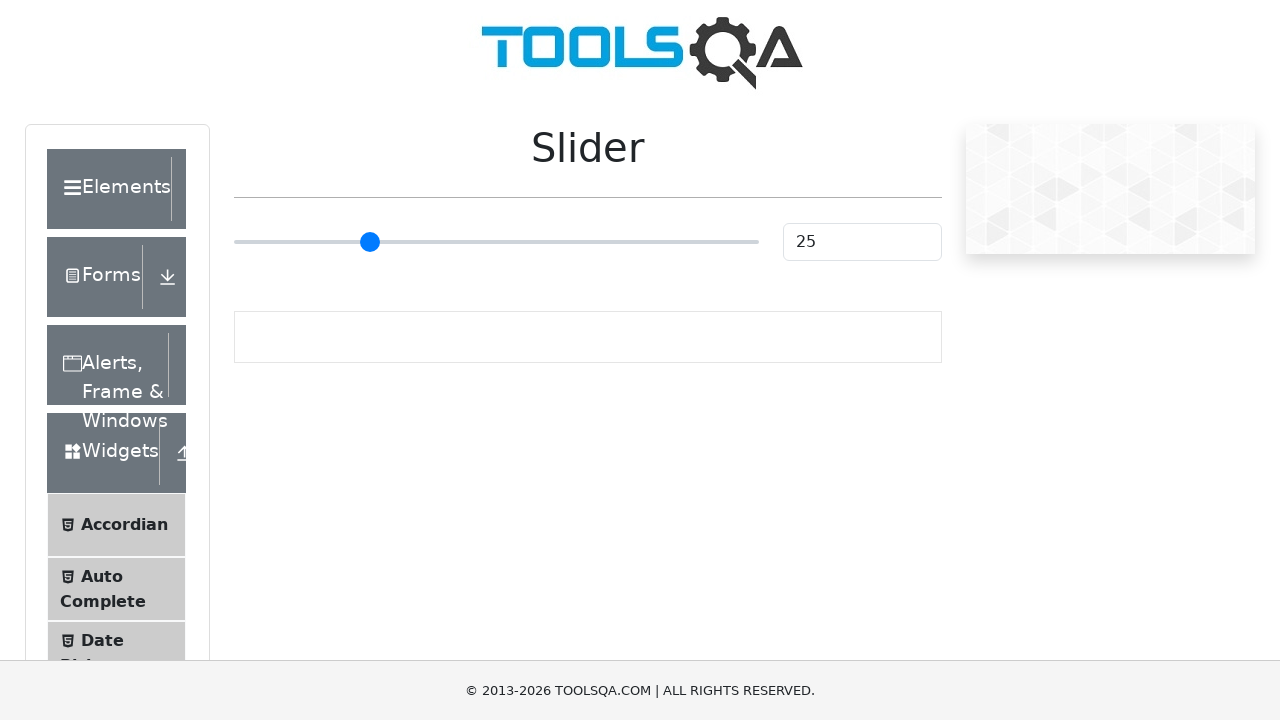

Hovered over slider element at (496, 242) on input[type='range']
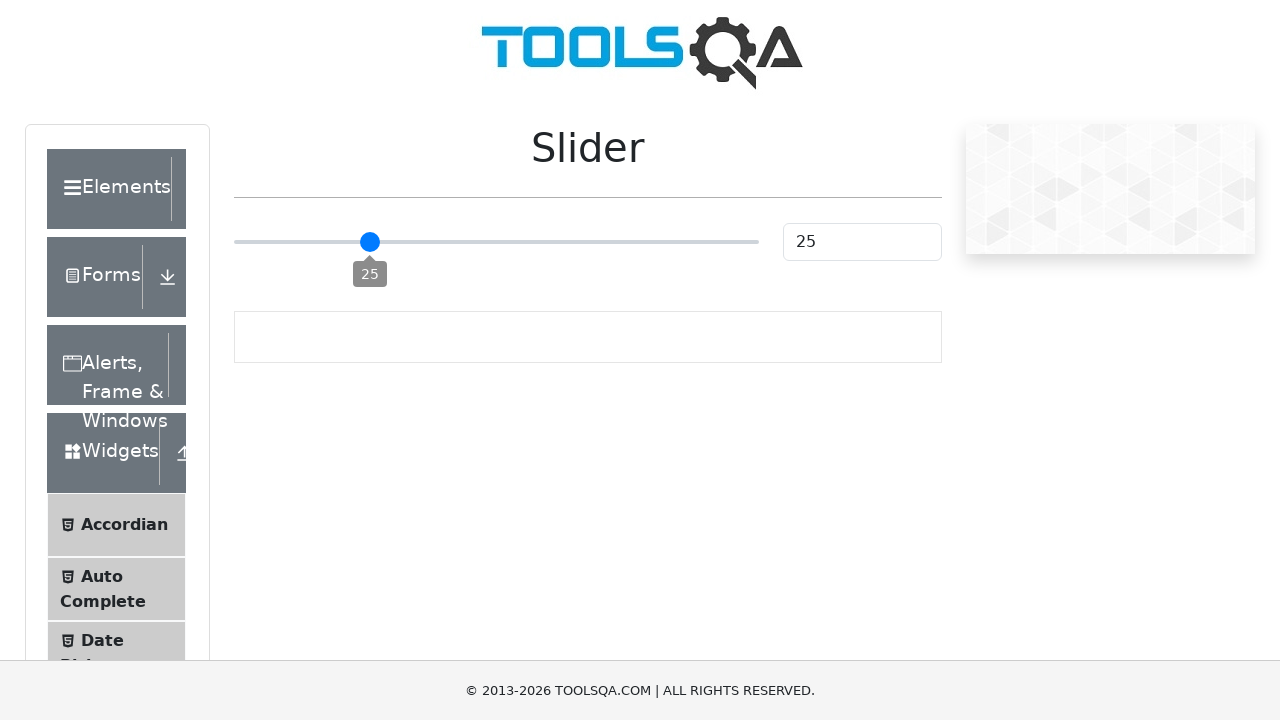

Moved mouse to 1/3 position of slider at (409, 223)
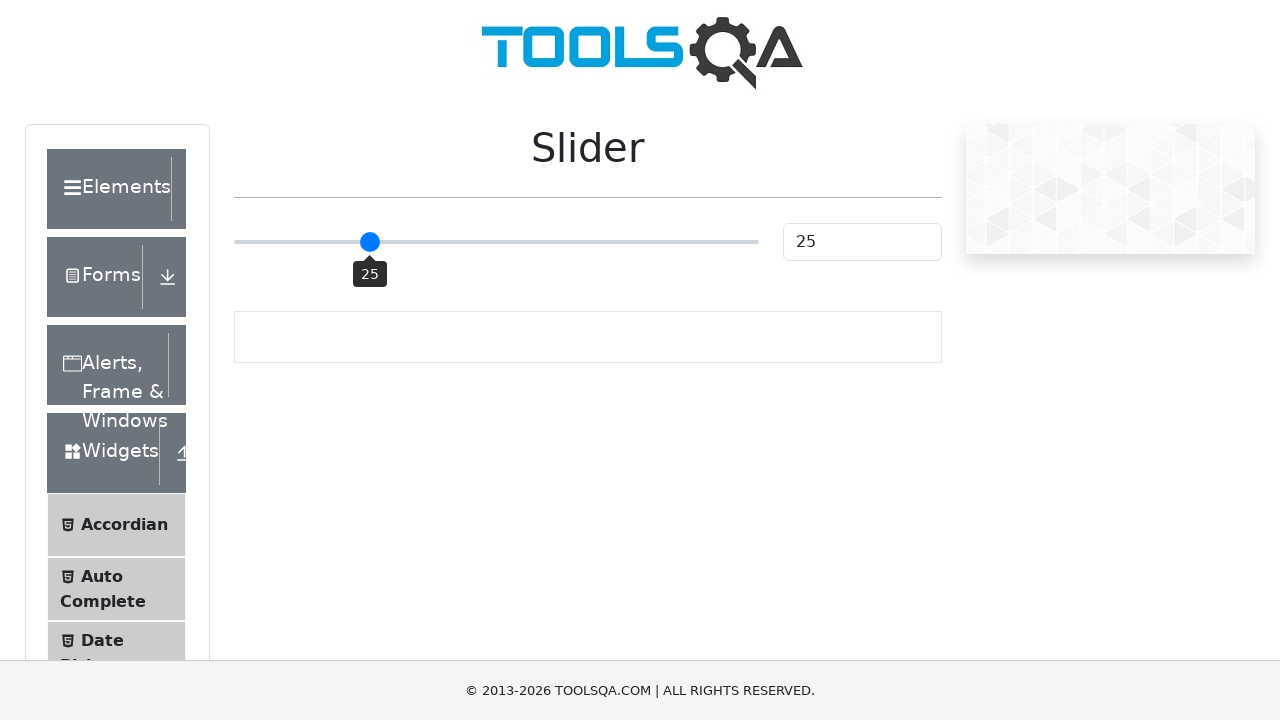

Clicked slider at 1/3 position to move handle at (409, 223)
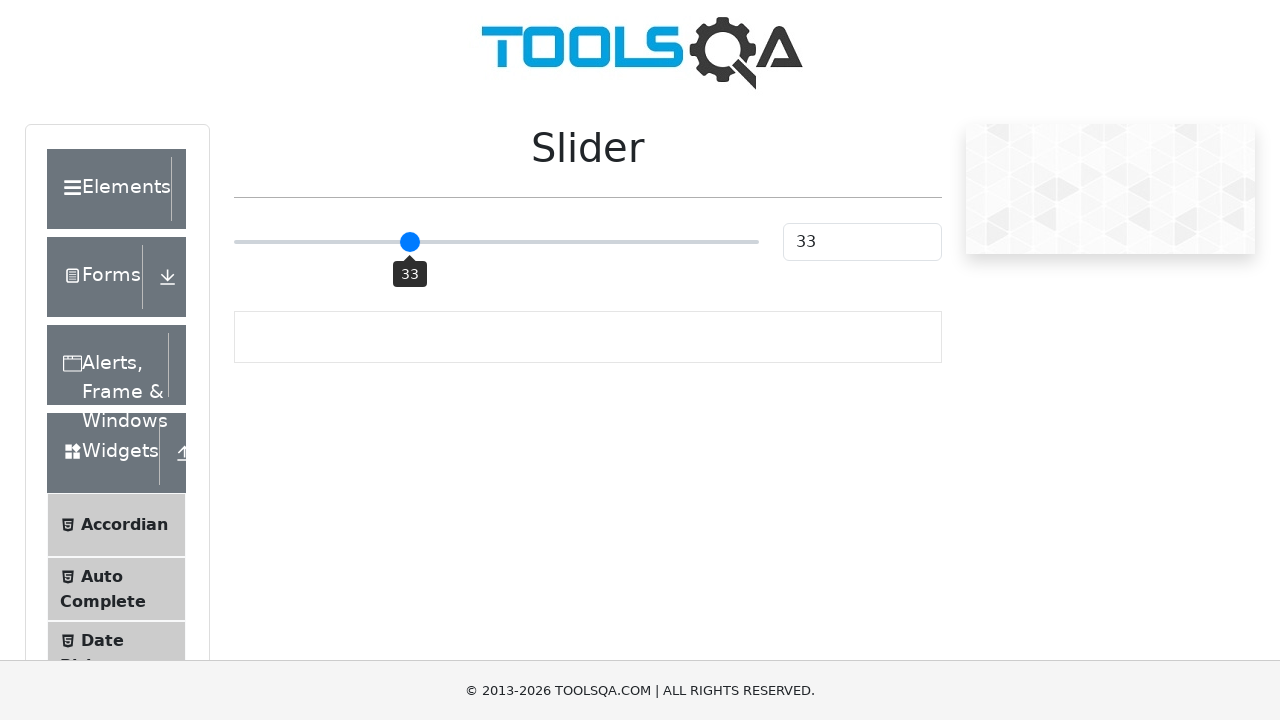

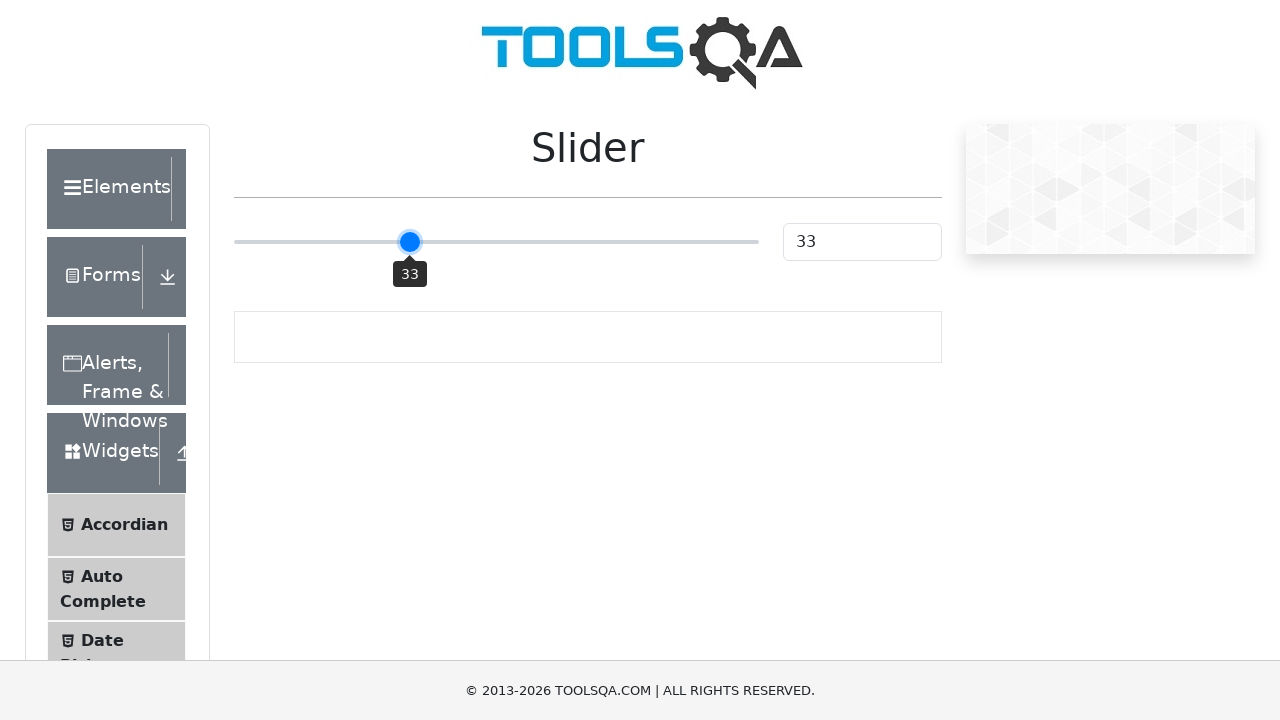